Tests the autocomplete suggestion box functionality by clicking on it and typing a country name to trigger suggestions

Starting URL: https://www.rahulshettyacademy.com/AutomationPractice/

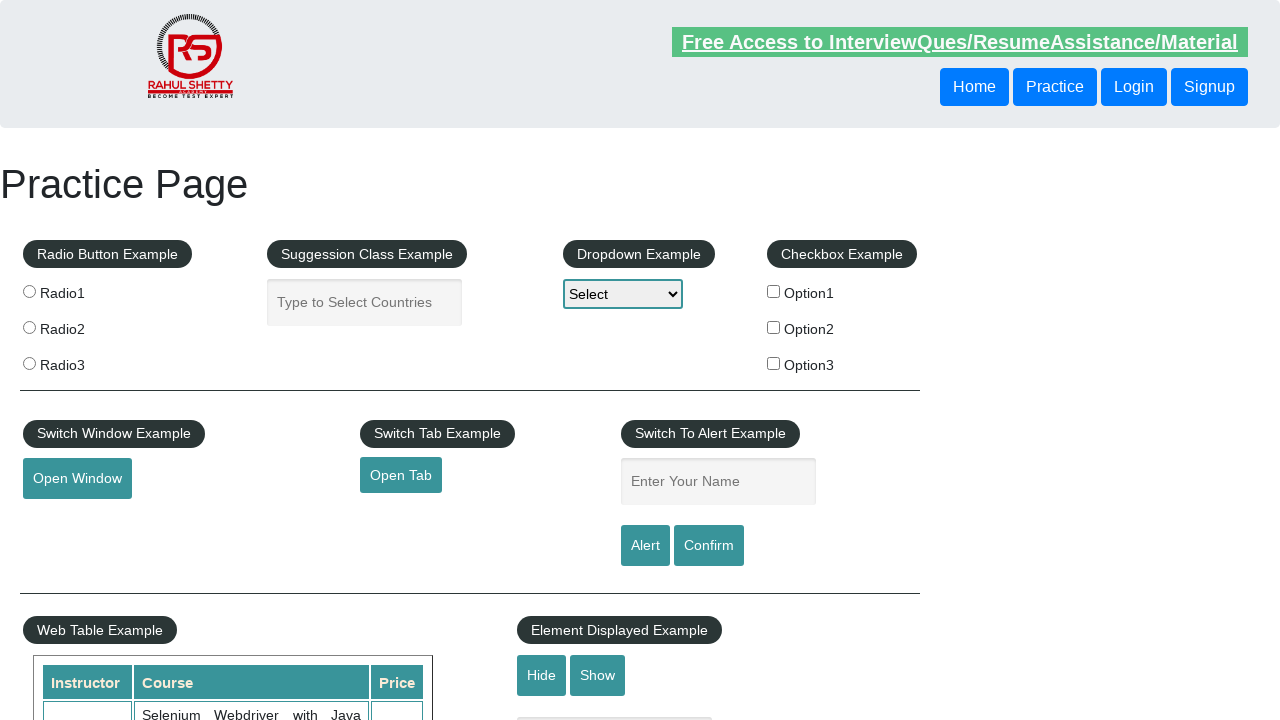

Clicked on the autocomplete suggestion box at (365, 302) on #autocomplete
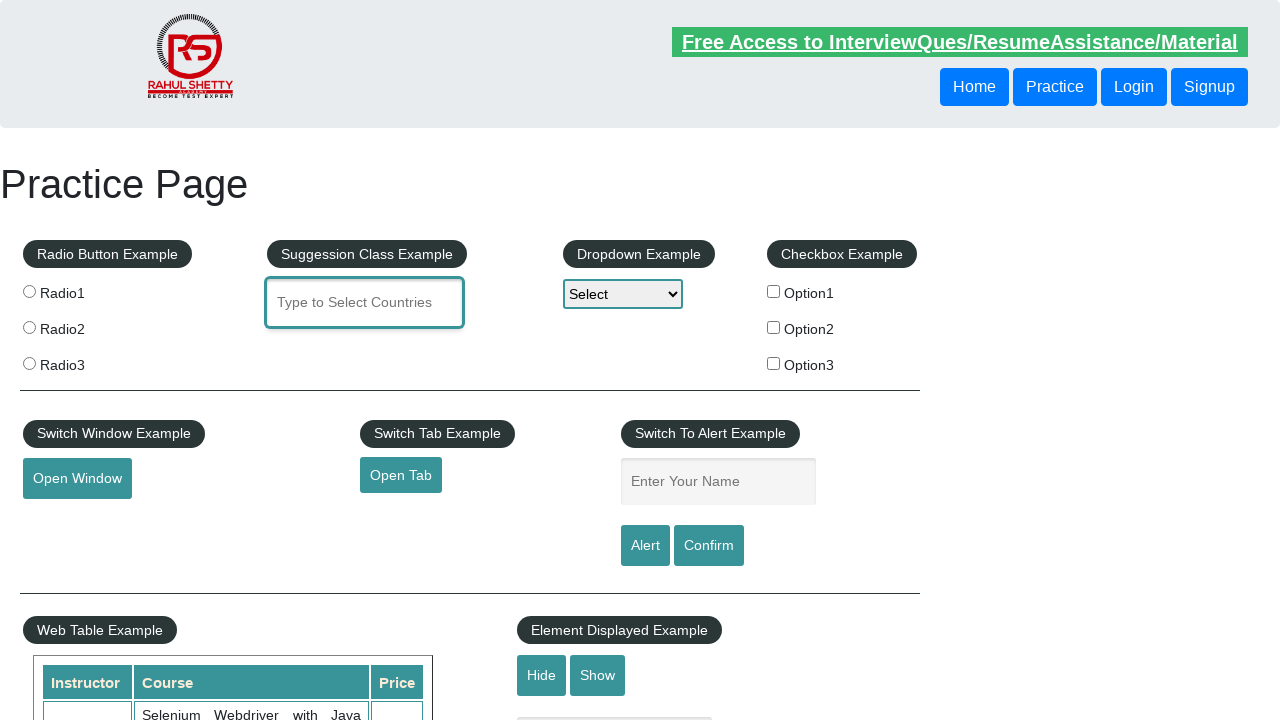

Typed 'India' in the autocomplete field to trigger suggestions on #autocomplete
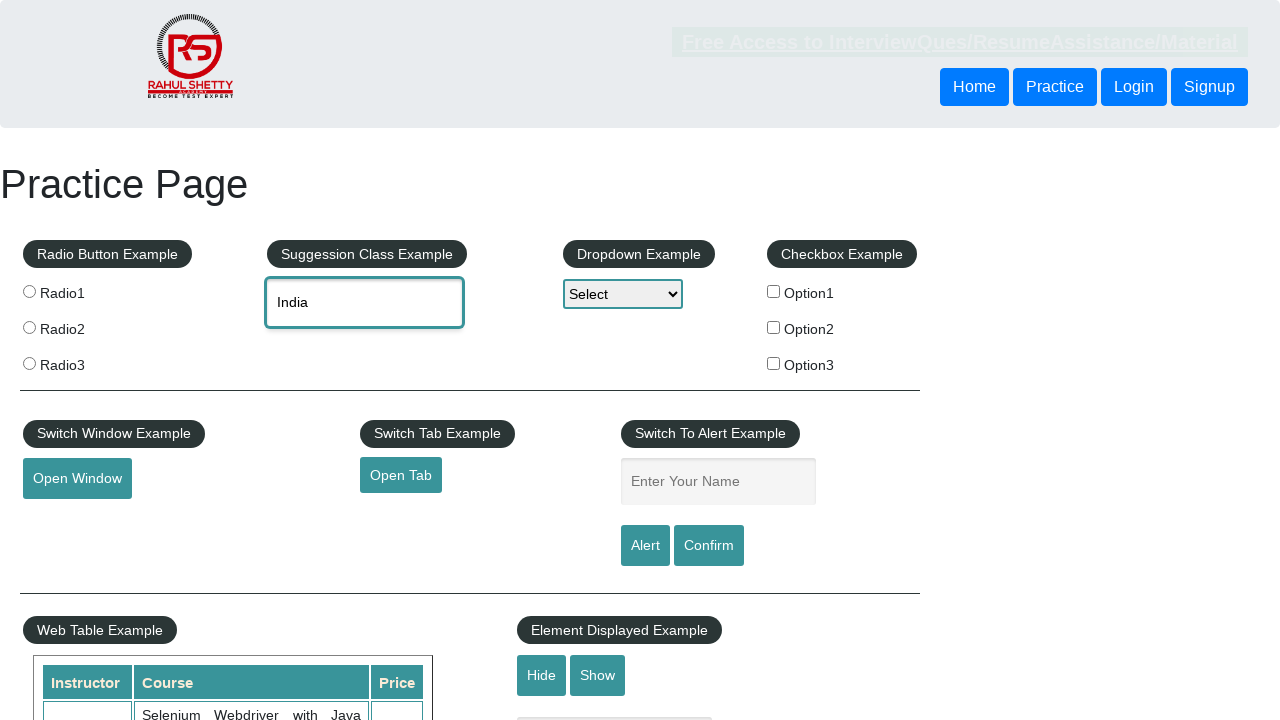

Autocomplete suggestions appeared for 'India'
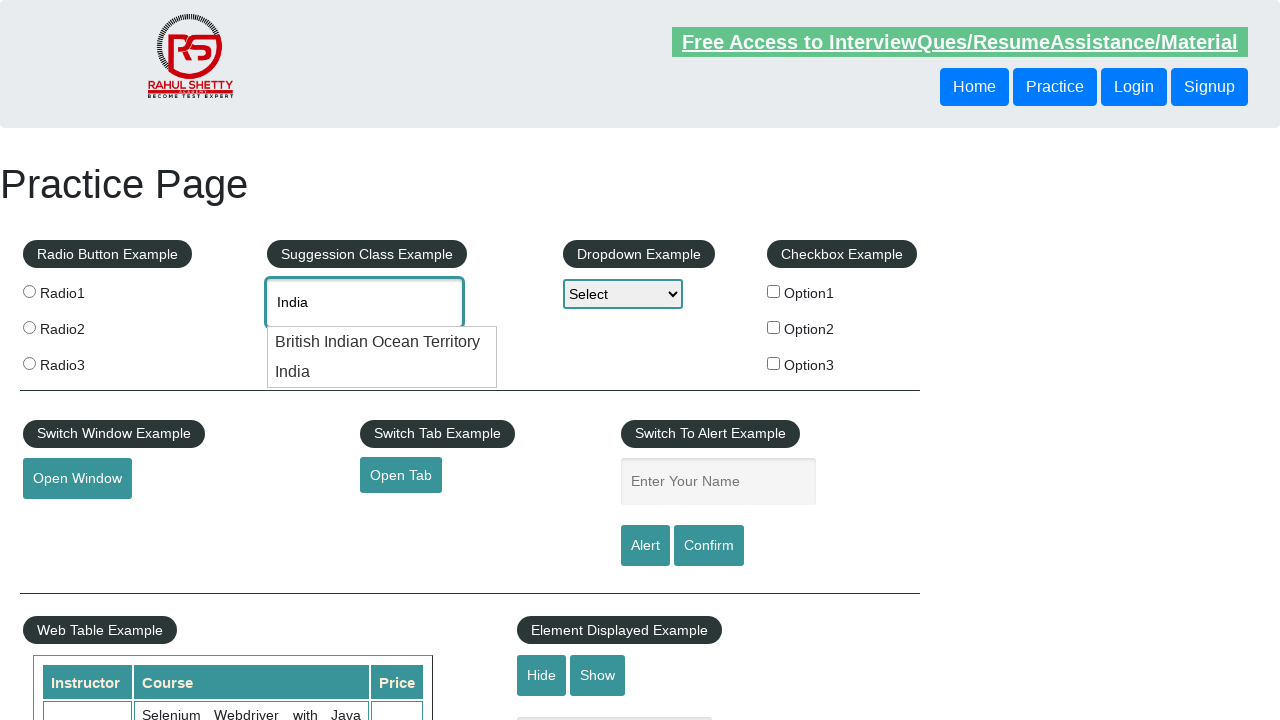

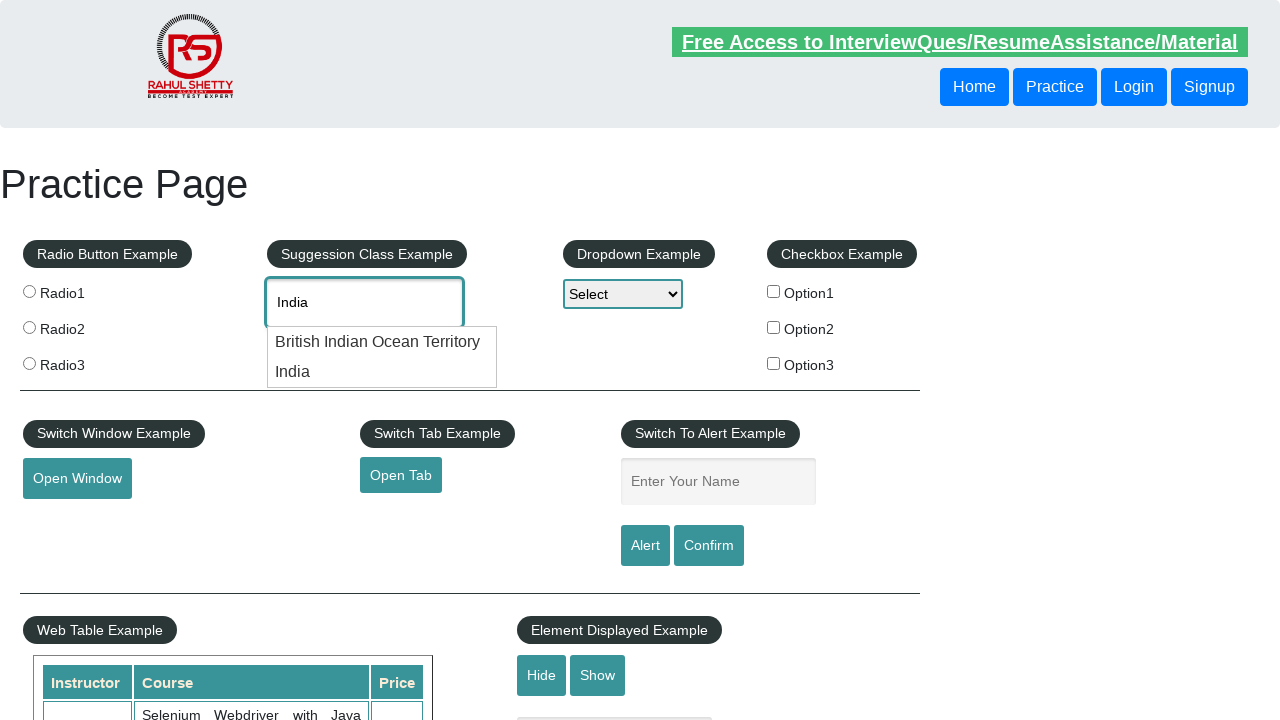